Tests a basic web form by entering text into a text box and clicking the submit button, then verifying a message is displayed

Starting URL: https://www.selenium.dev/selenium/web/web-form.html

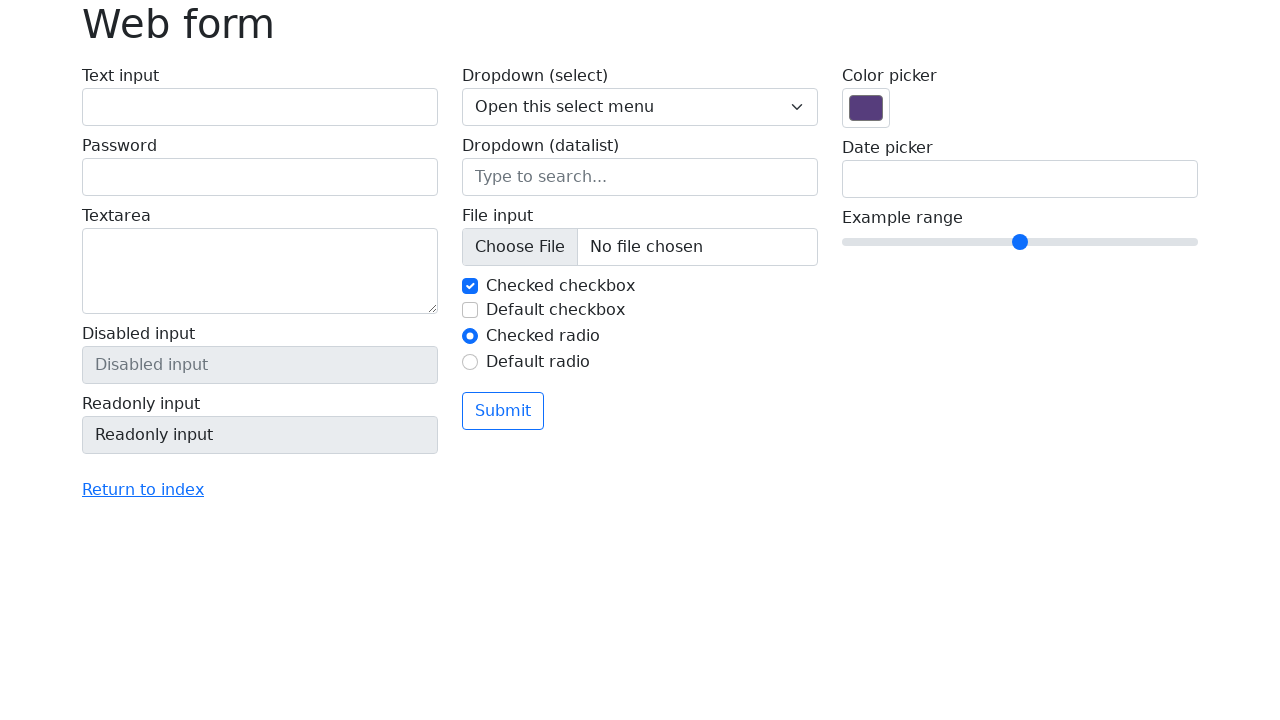

Filled text box with 'Selenium' on input[name='my-text']
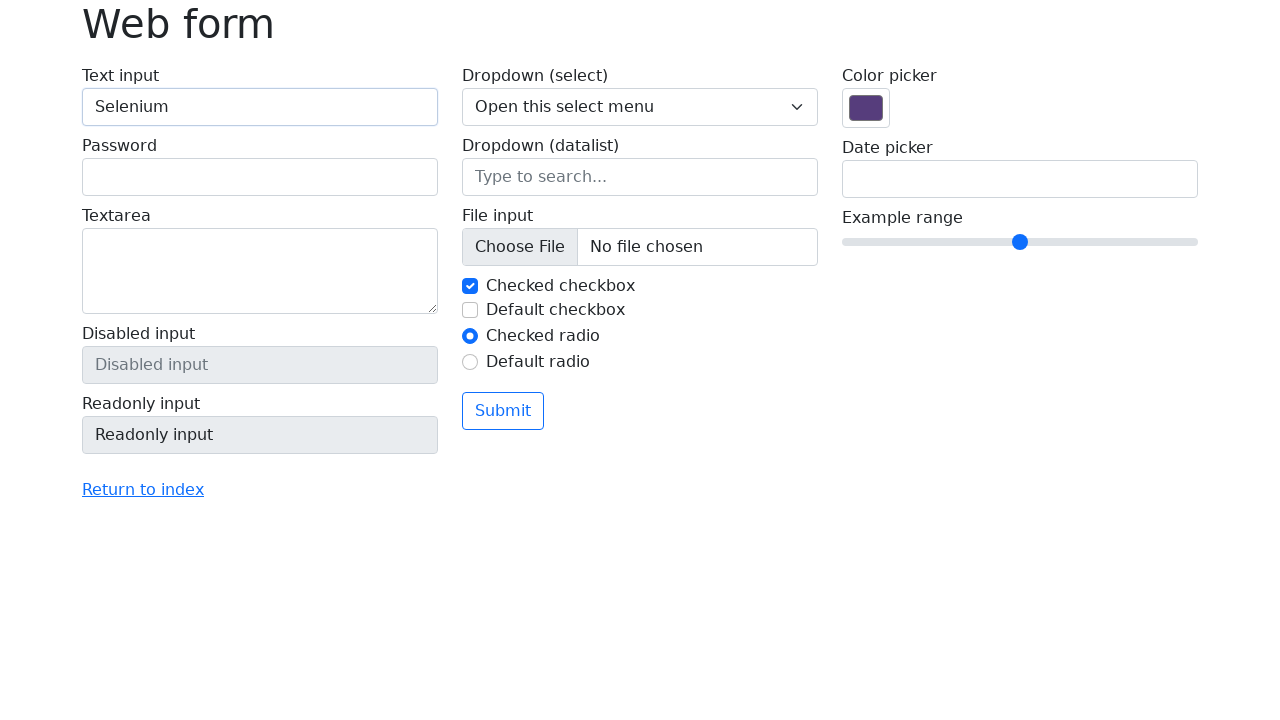

Clicked submit button at (503, 411) on button
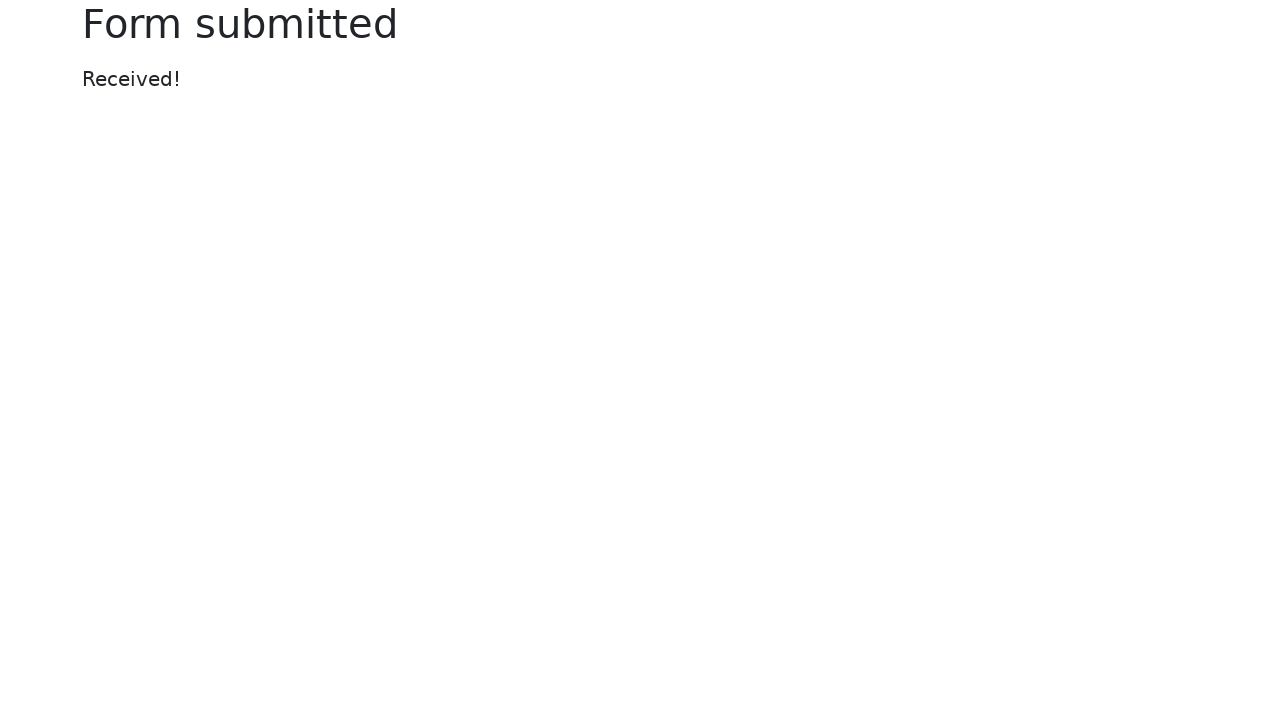

Confirmation message displayed
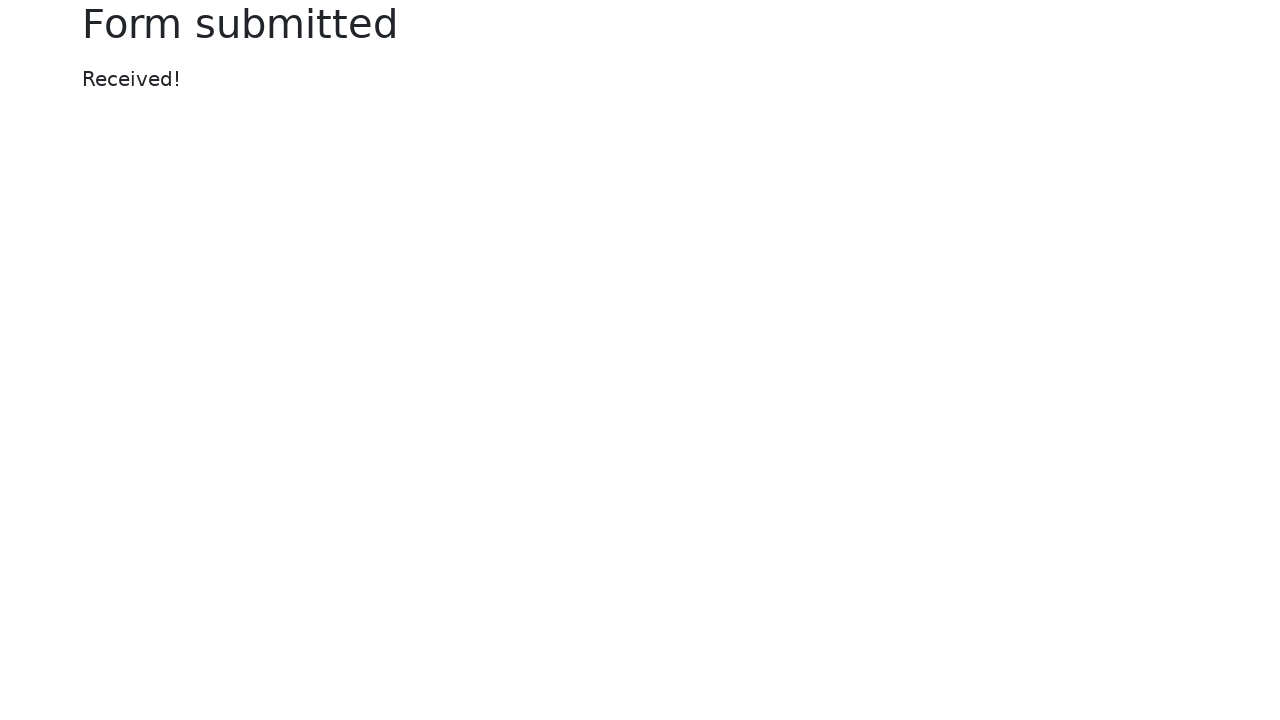

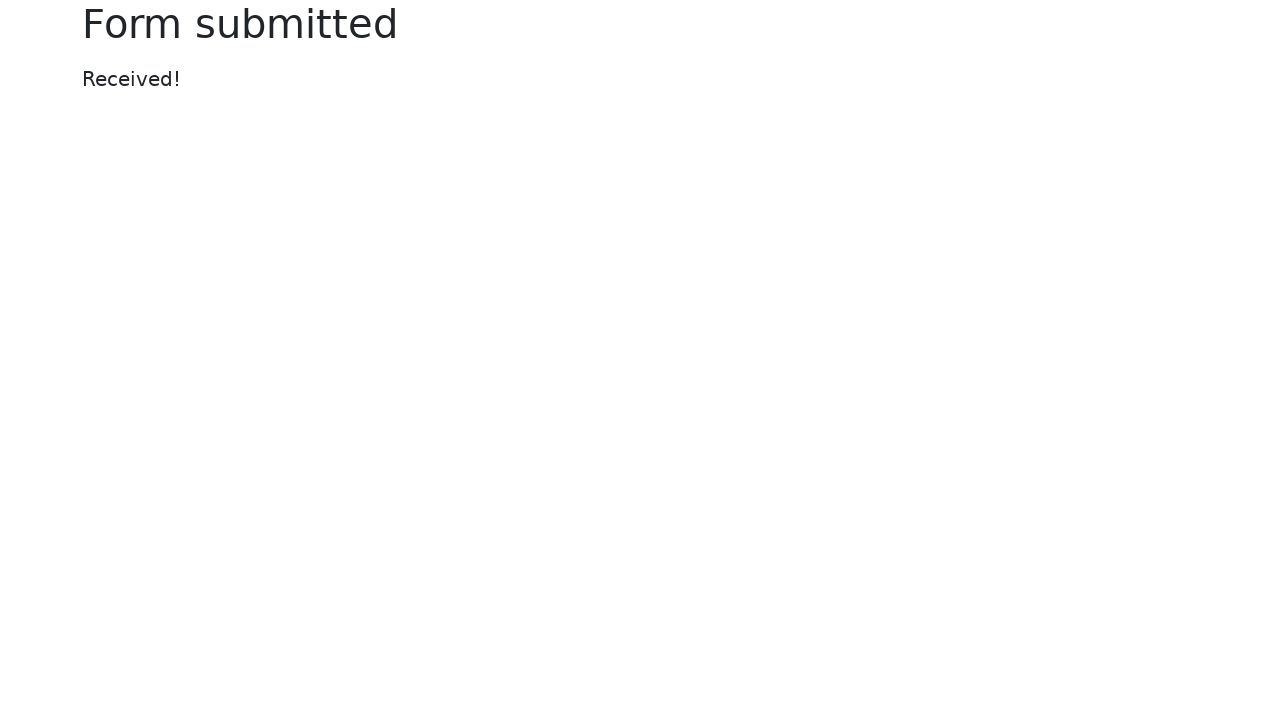